Tests mortgage calculator functionality by entering home value, down payment, selecting start month and year, clicking calculate, and verifying the monthly payment result is displayed.

Starting URL: https://www.mortgagecalculator.org

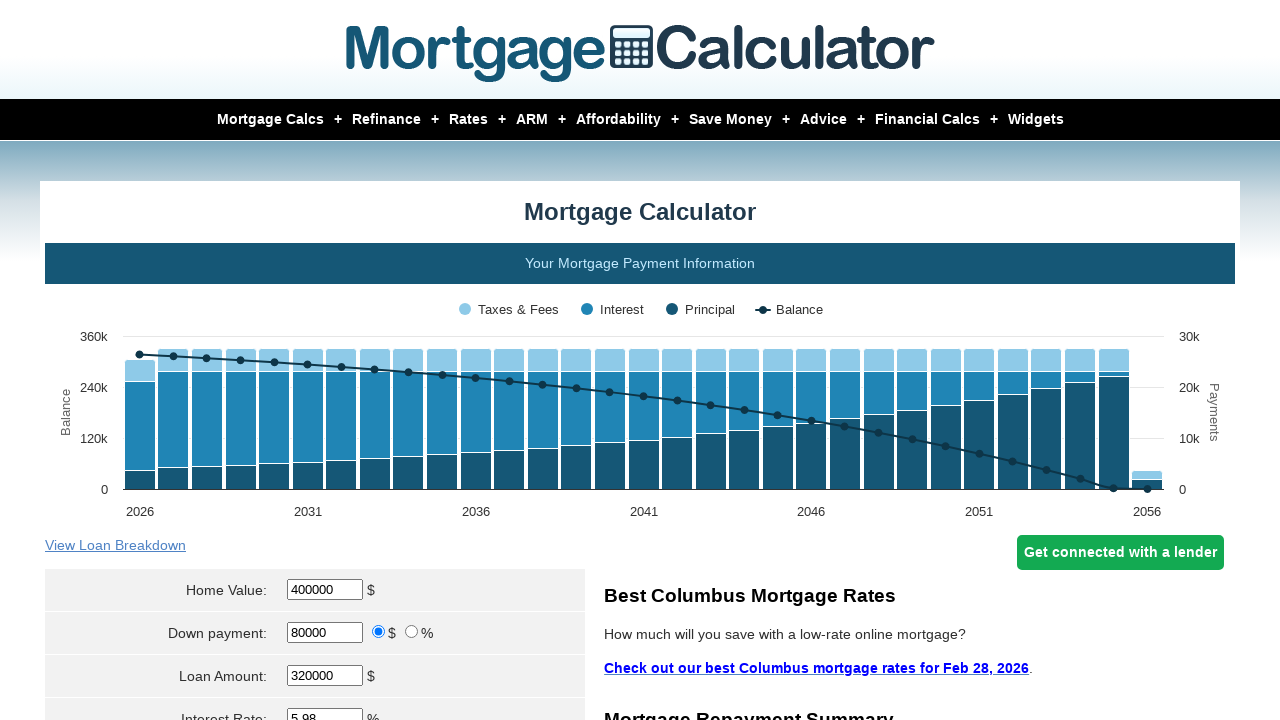

Entered home value of $380,000 on #homeval
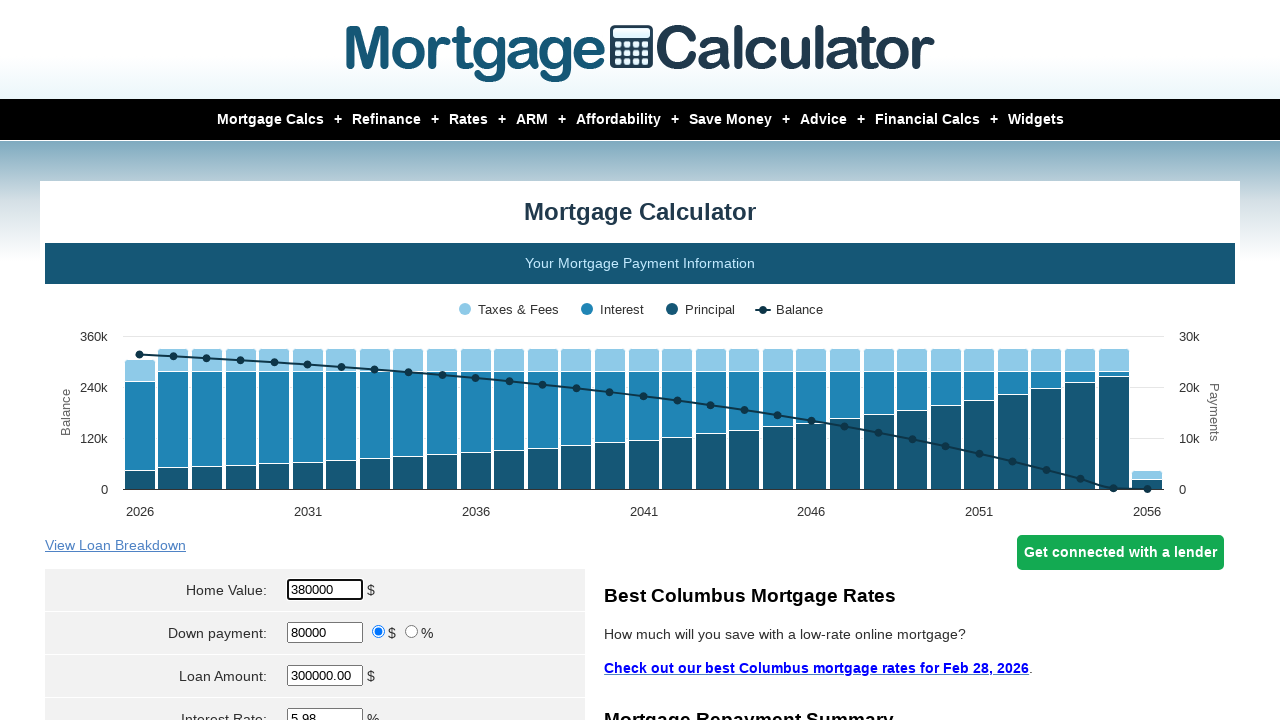

Entered down payment of $12,000 on #downpayment
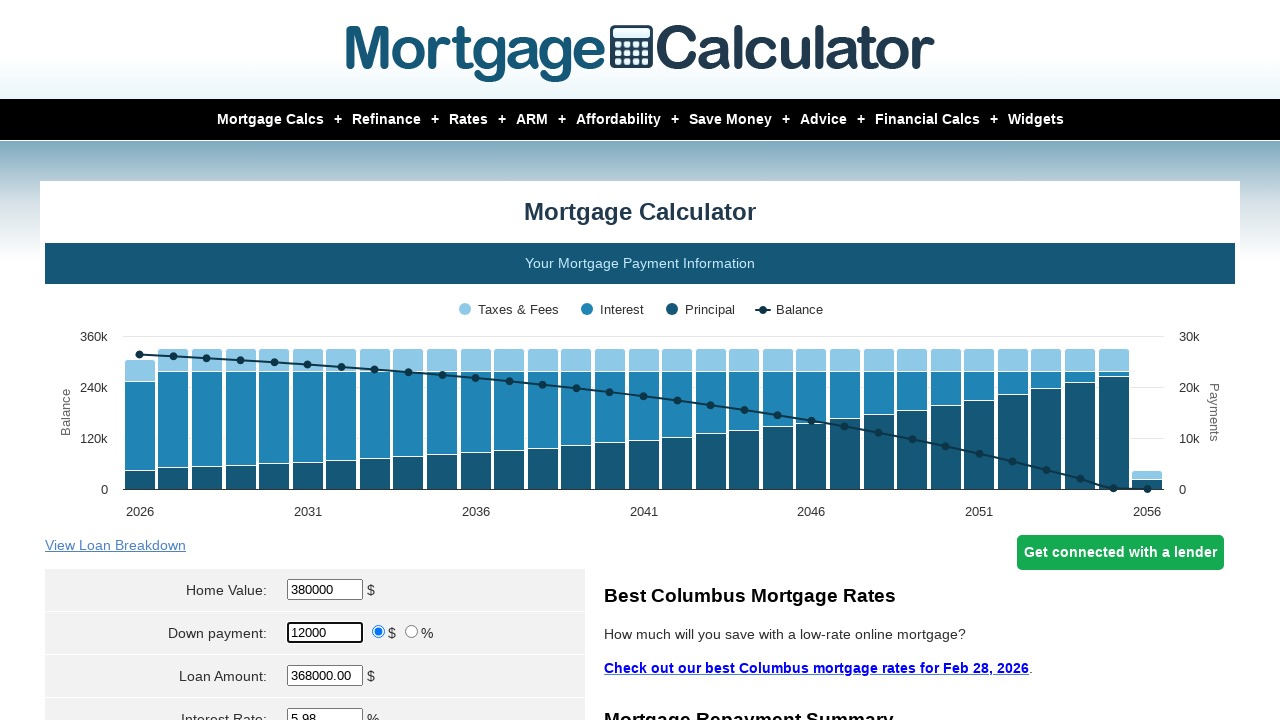

Selected December as start month on select[name='param[start_month]']
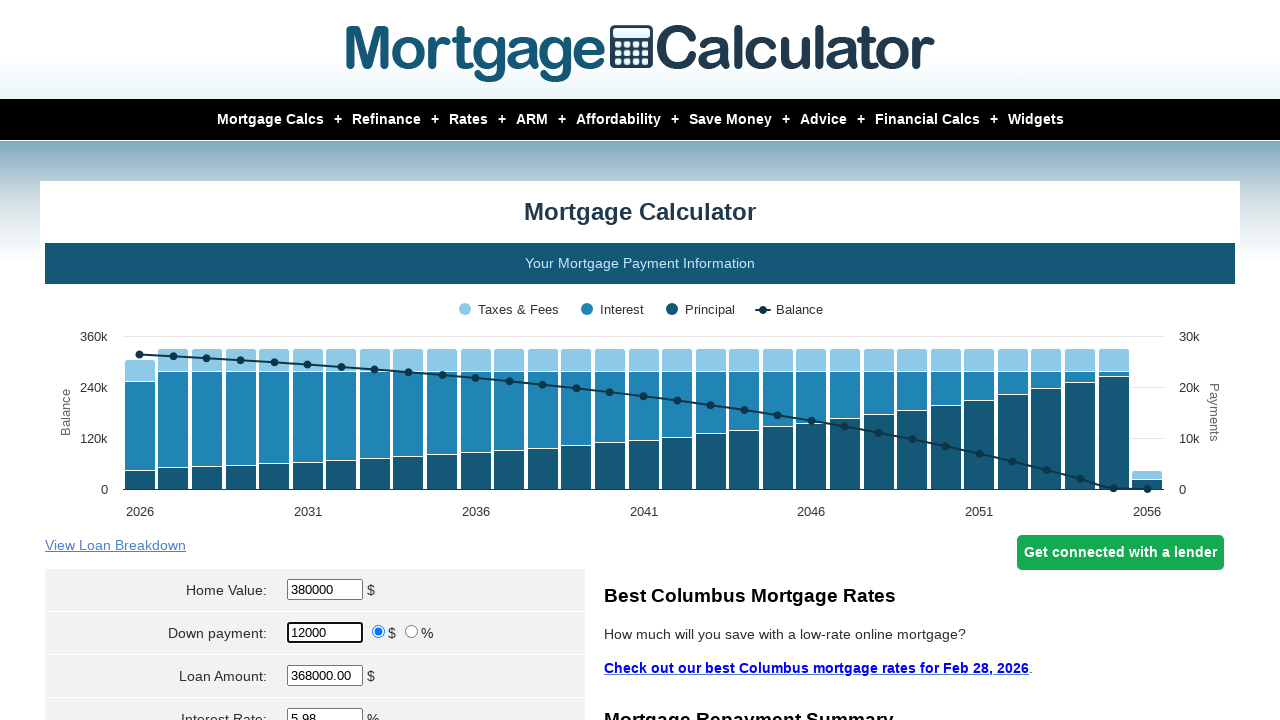

Entered 2024 as start year on #start_year
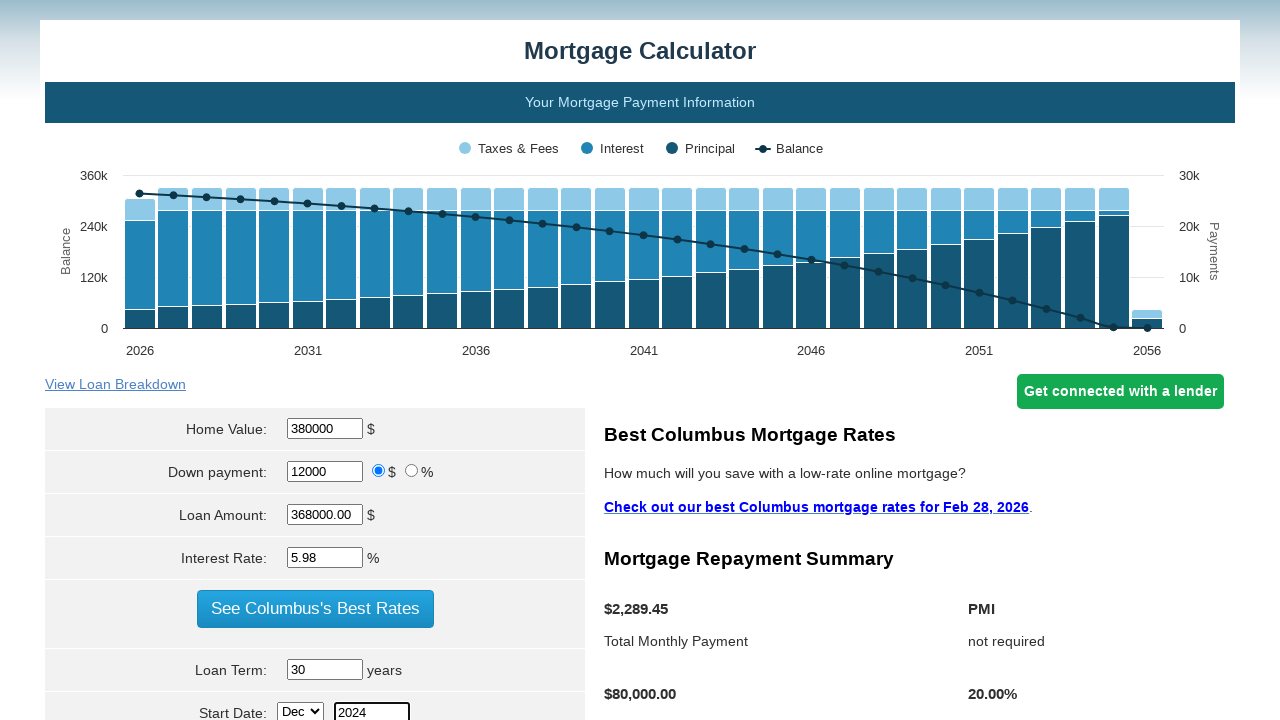

Clicked Calculate button at (315, 360) on input[value='Calculate']
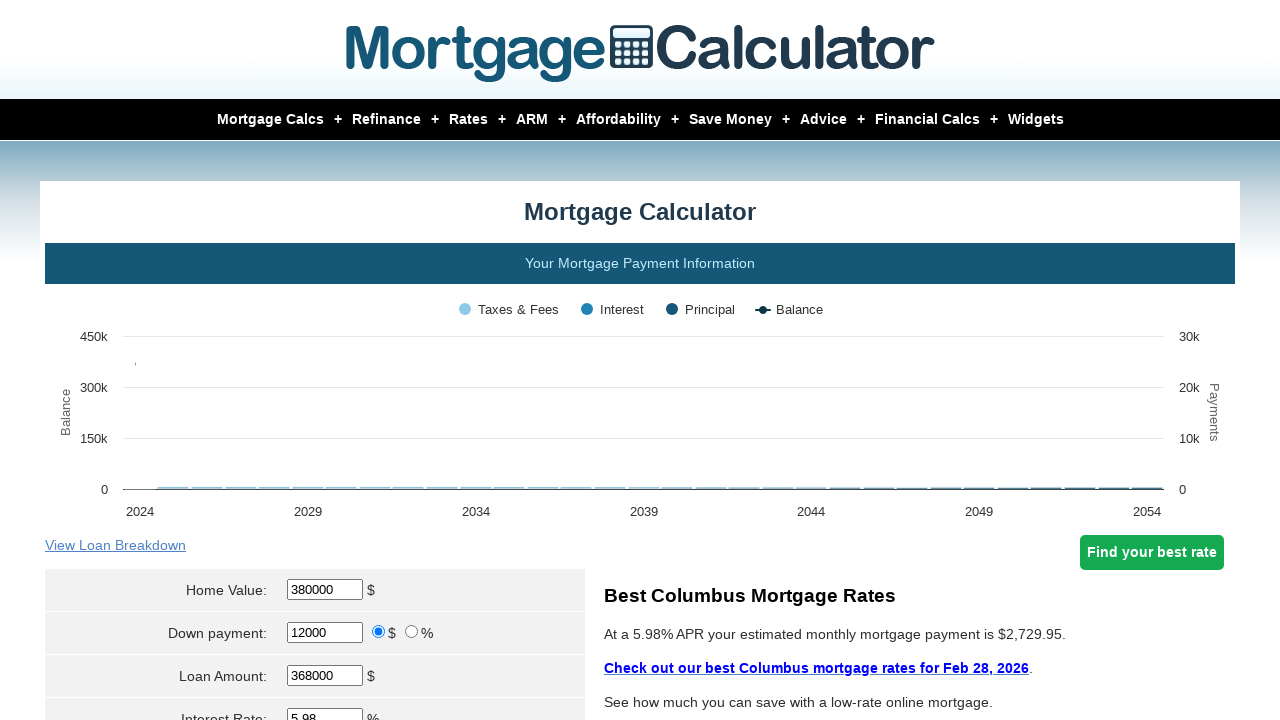

Monthly payment result is displayed
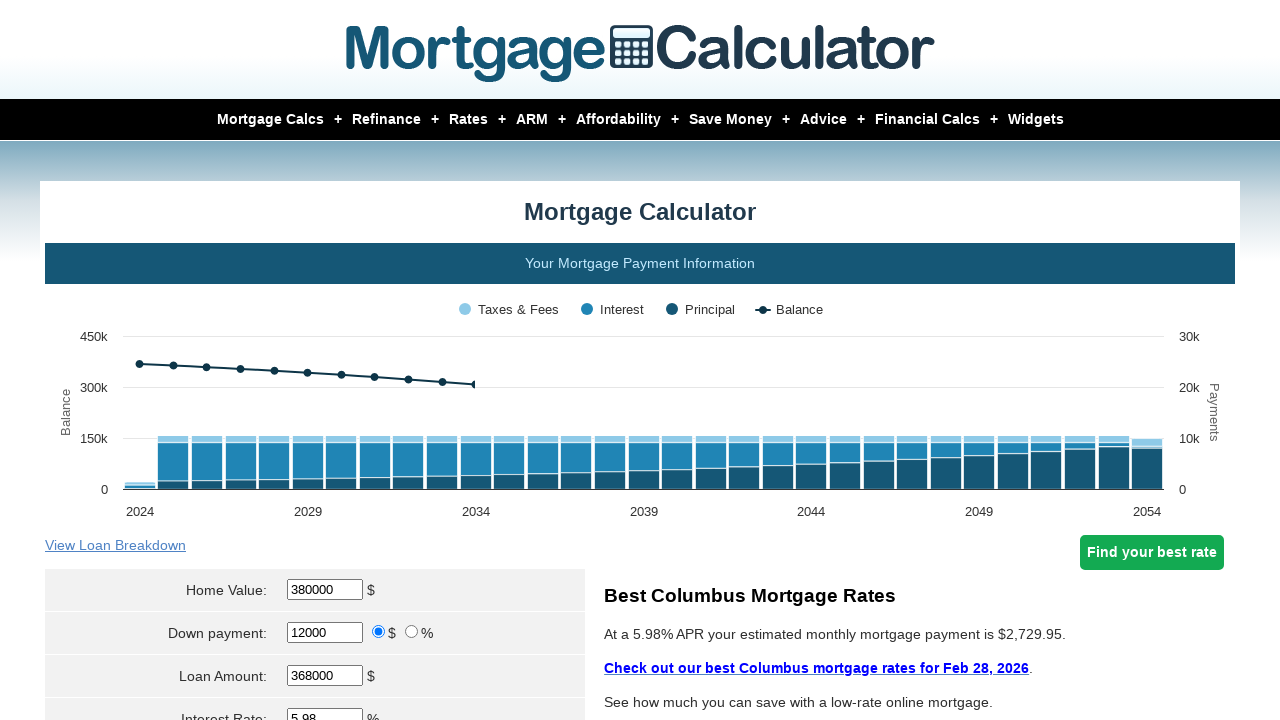

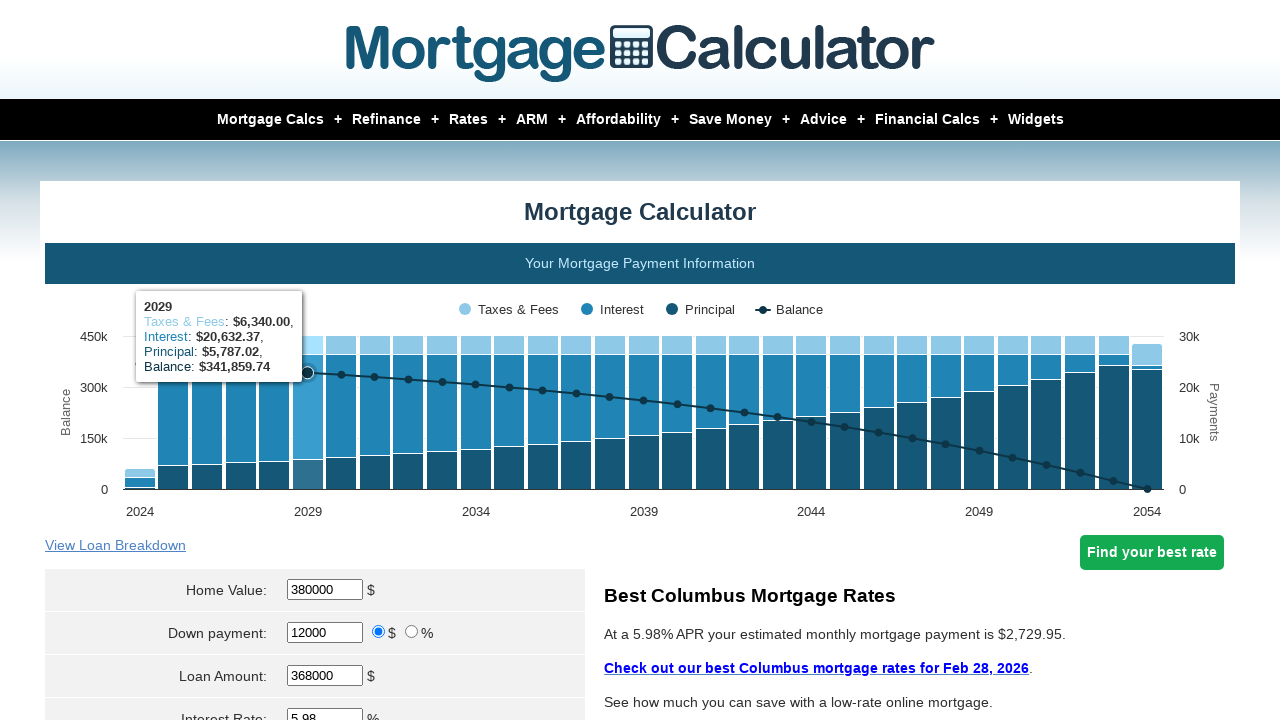